Tests hover functionality by hovering over an avatar image and verifying that additional user information caption becomes visible

Starting URL: http://the-internet.herokuapp.com/hovers

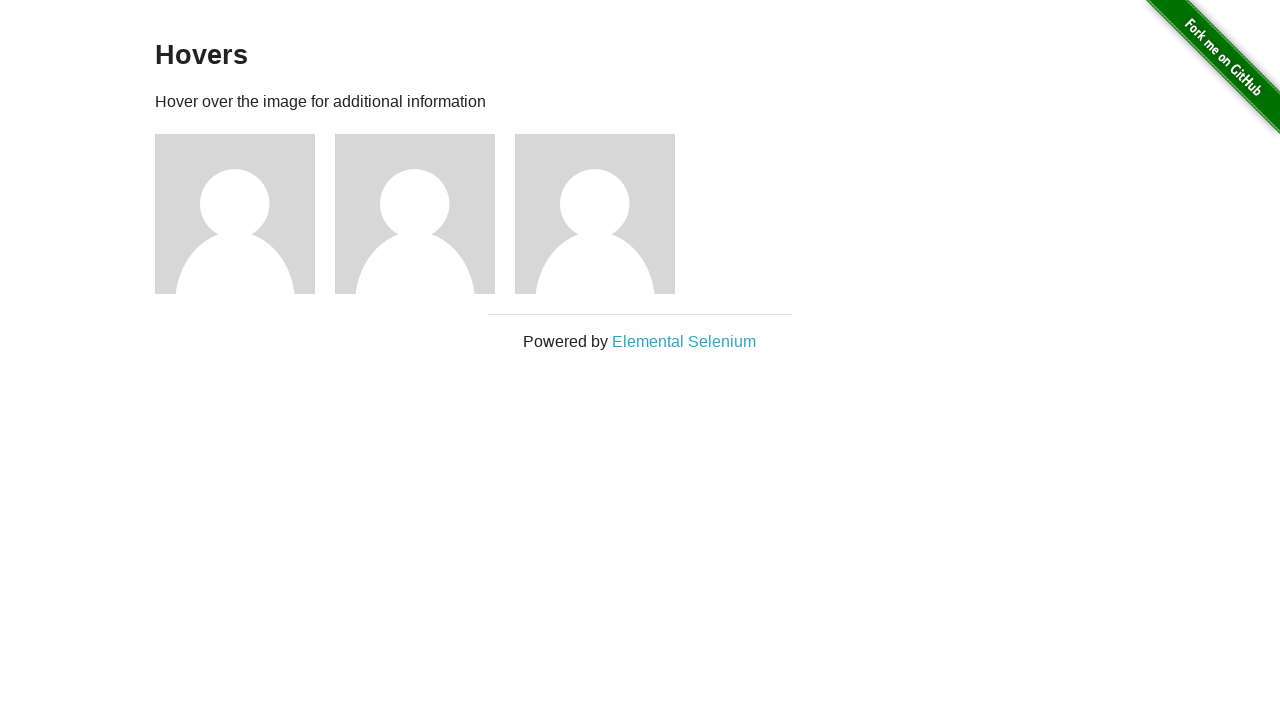

Navigated to hovers test page
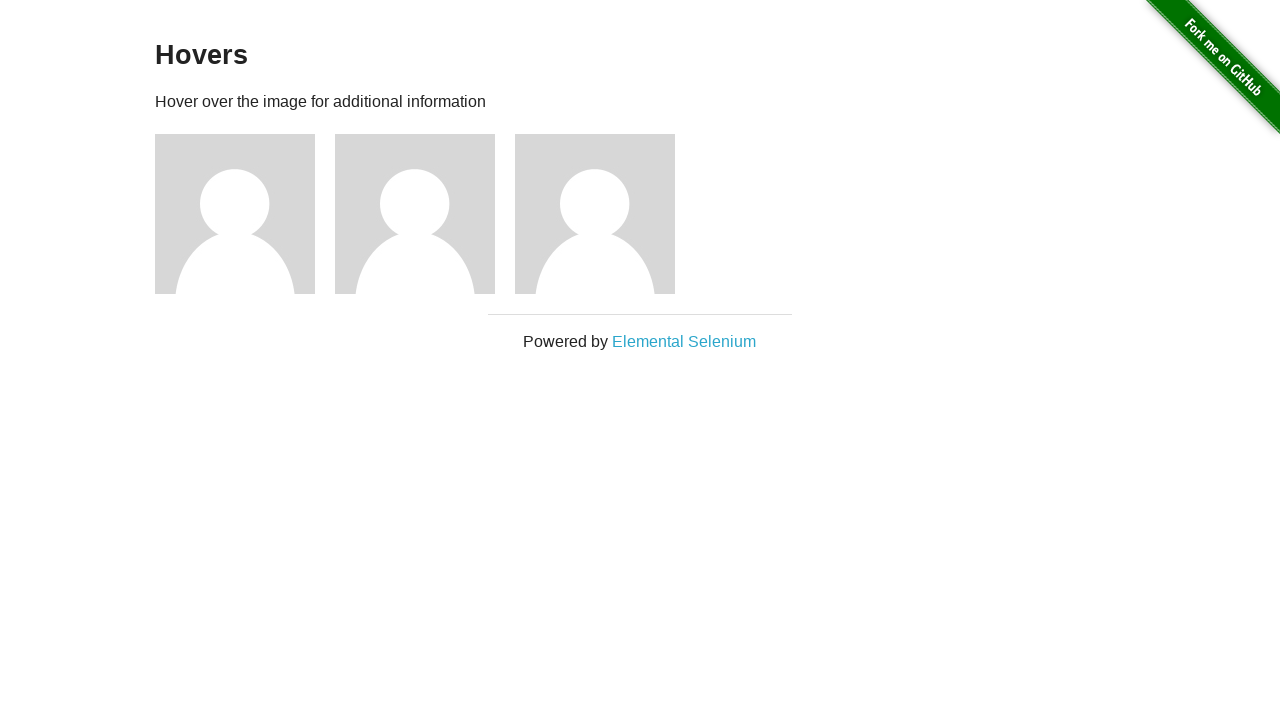

Hovered over the first avatar image at (245, 214) on .figure >> nth=0
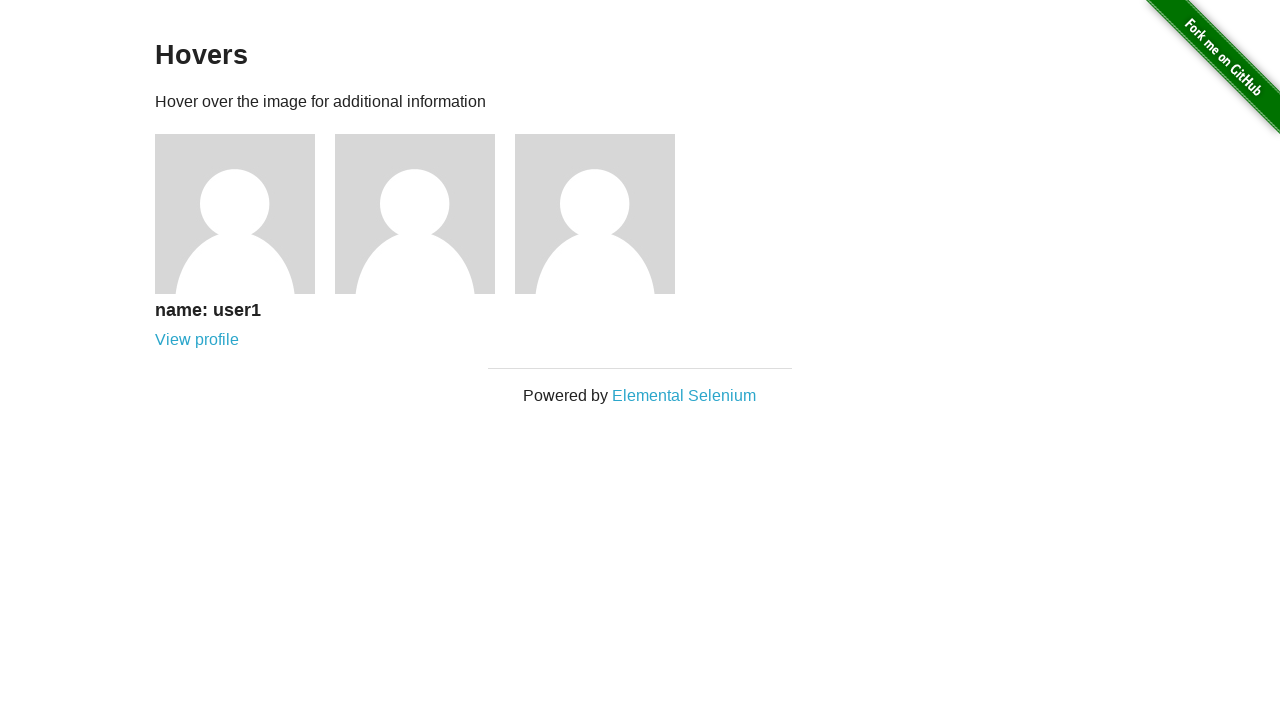

User information caption became visible
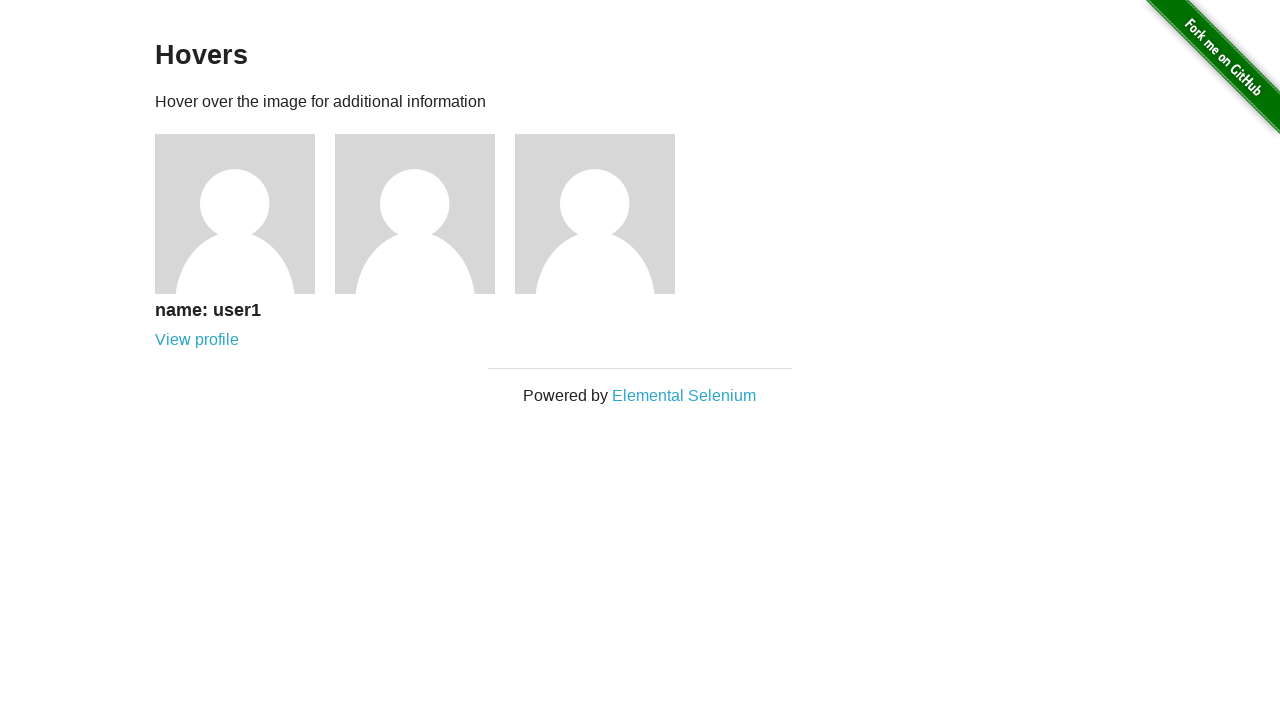

Verified that caption is visible
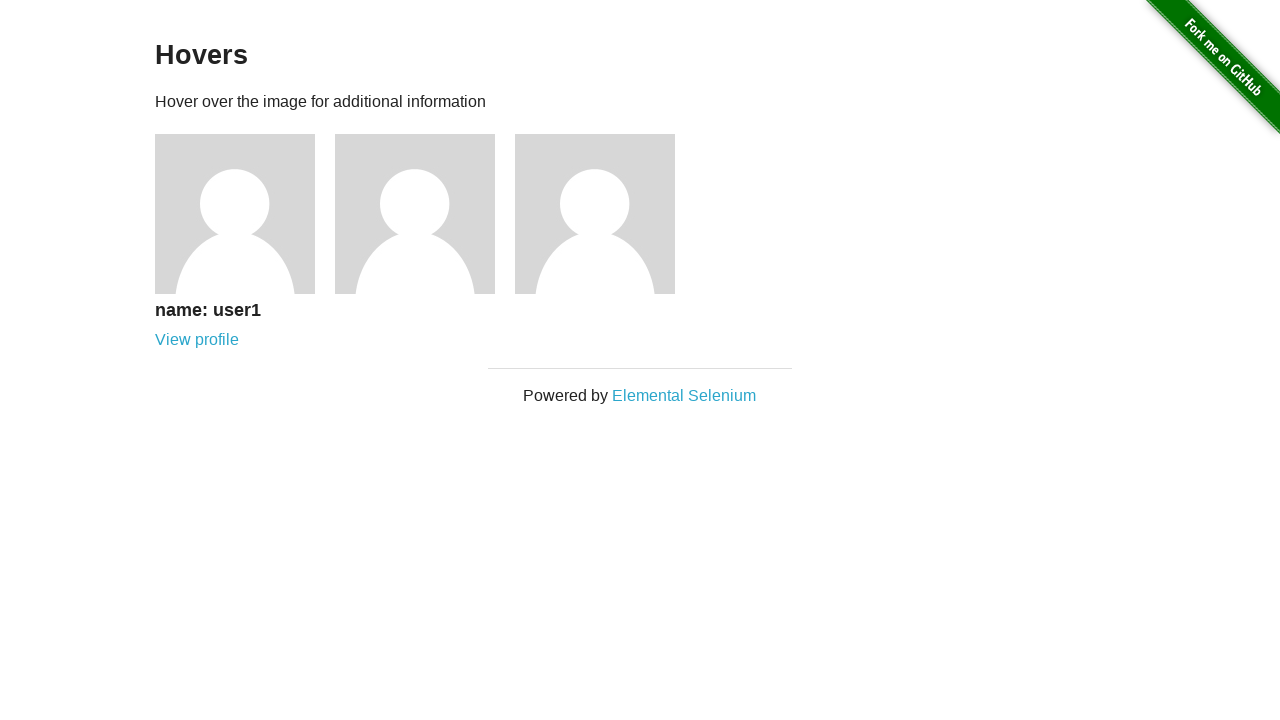

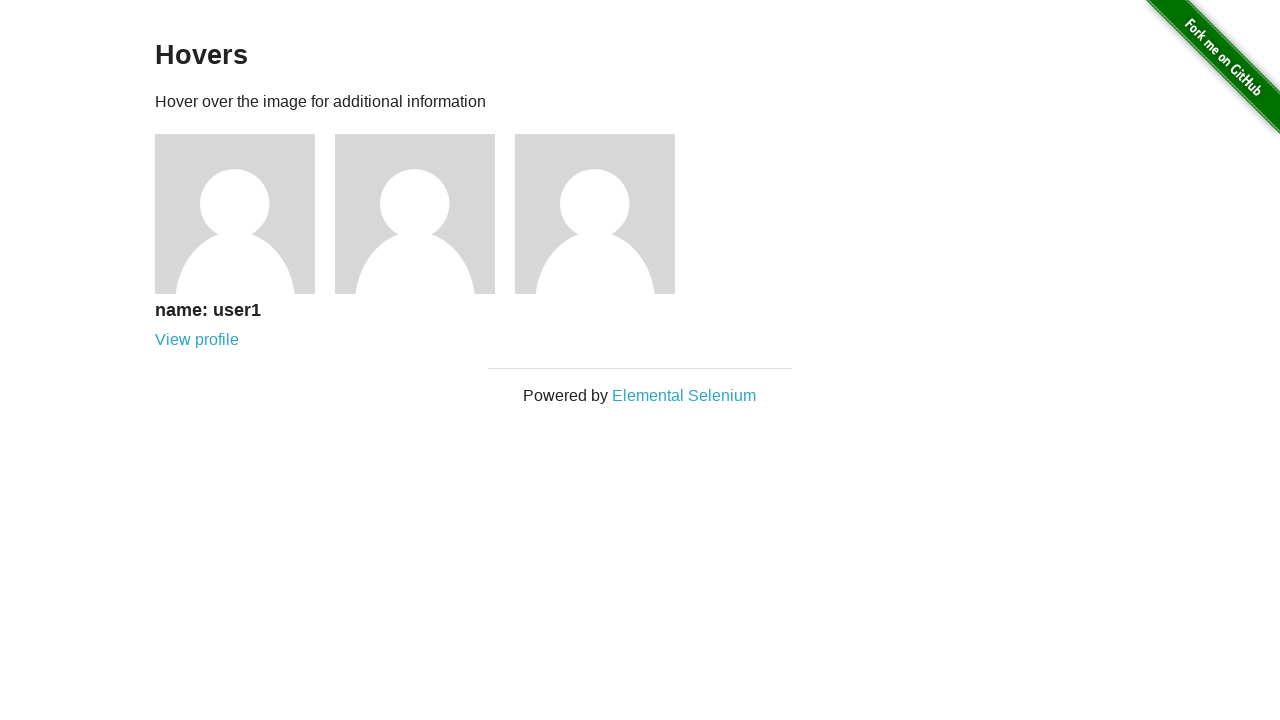